Tests DuckDuckGo search functionality by entering a search query and pressing Enter to submit

Starting URL: https://duckduckgo.com

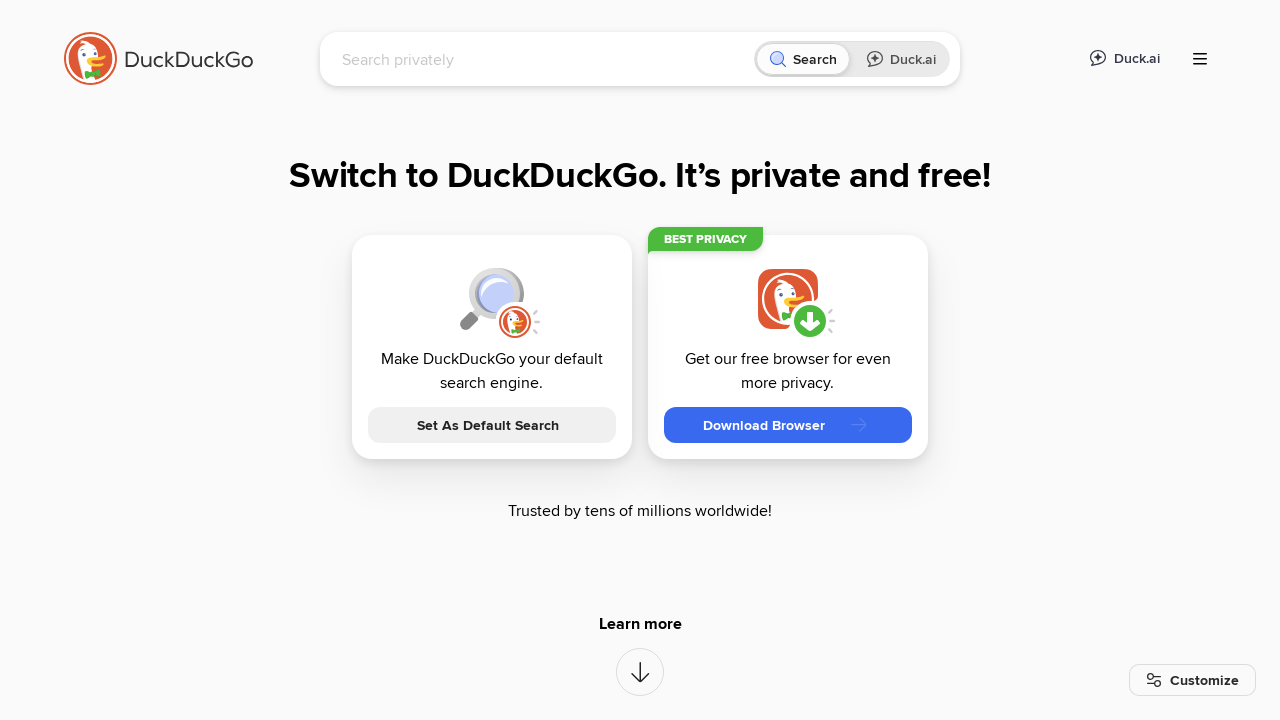

Filled search box with 'padel' query on input[name='q']
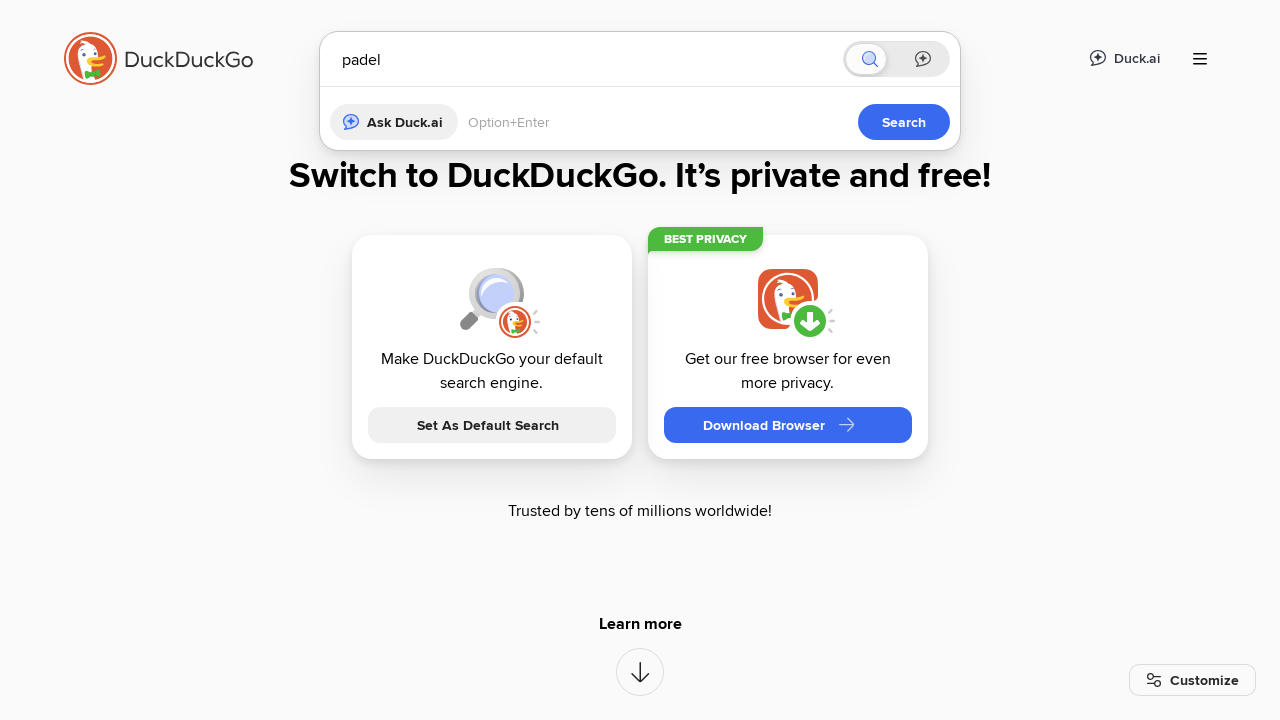

Pressed Enter to submit search query on input[name='q']
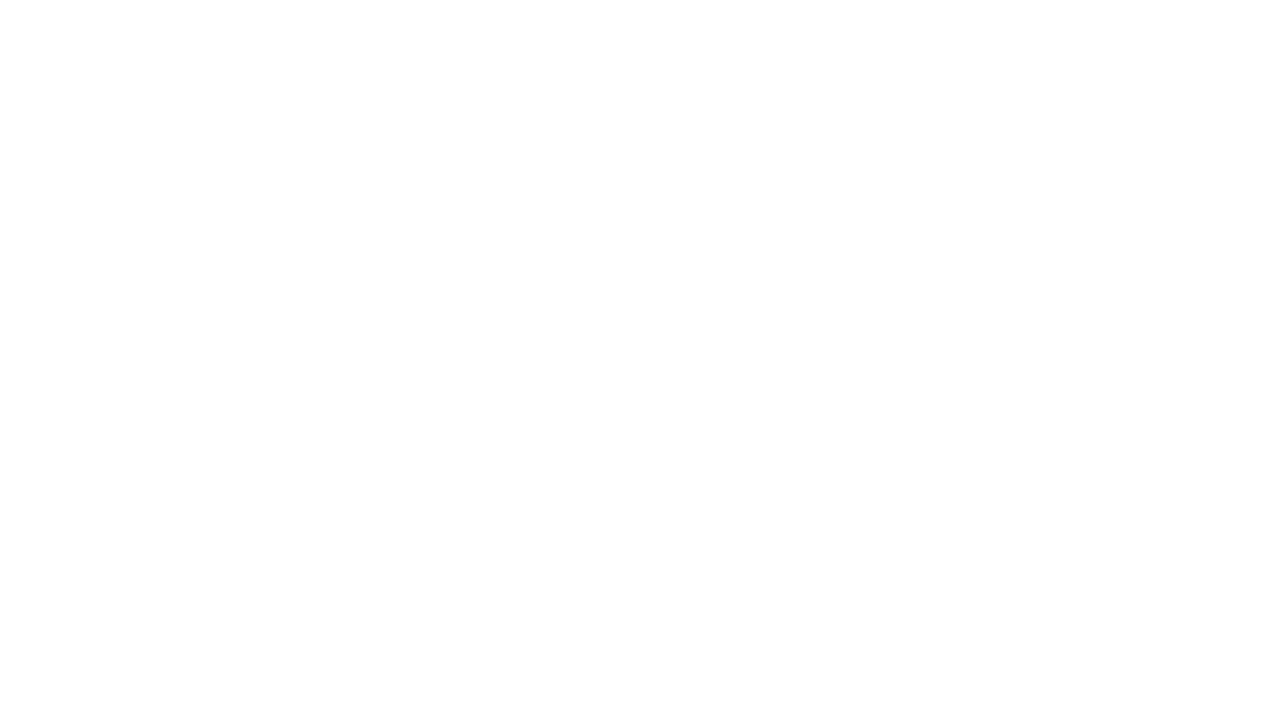

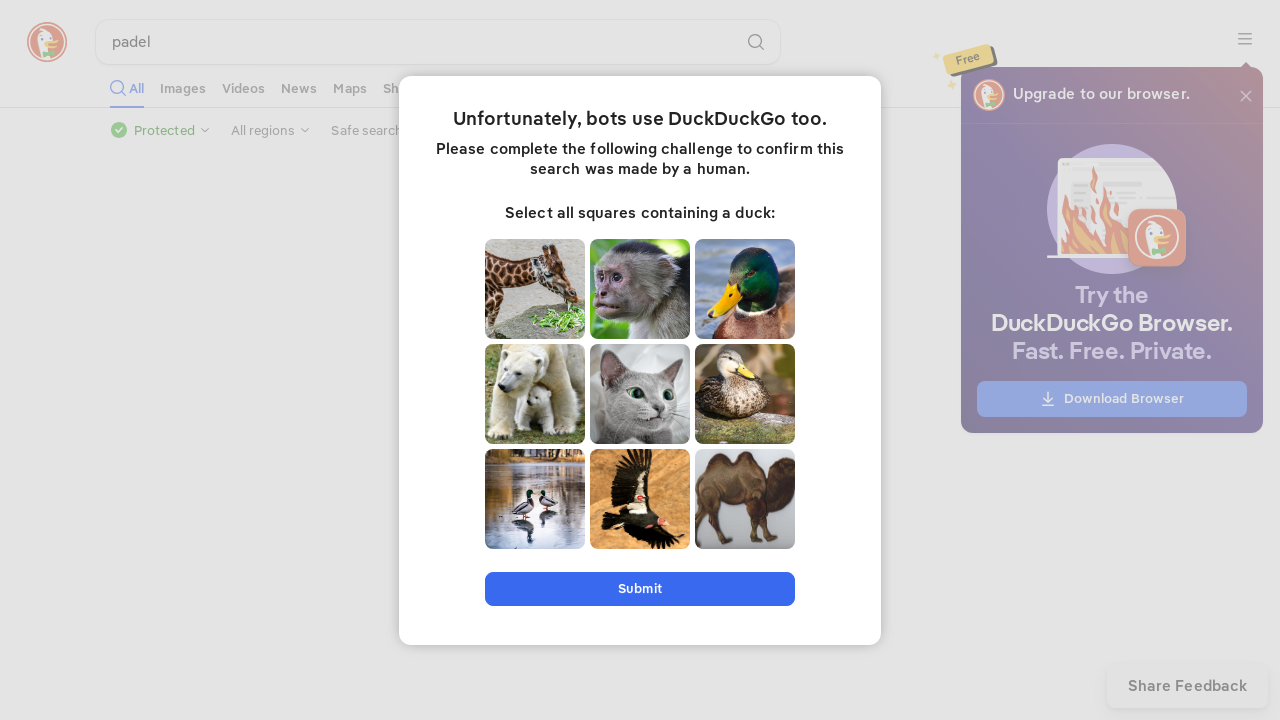